Tests keyboard input events by sending individual keys and keyboard shortcuts (Ctrl+A, Ctrl+C) to the page

Starting URL: https://v1.training-support.net/selenium/input-events

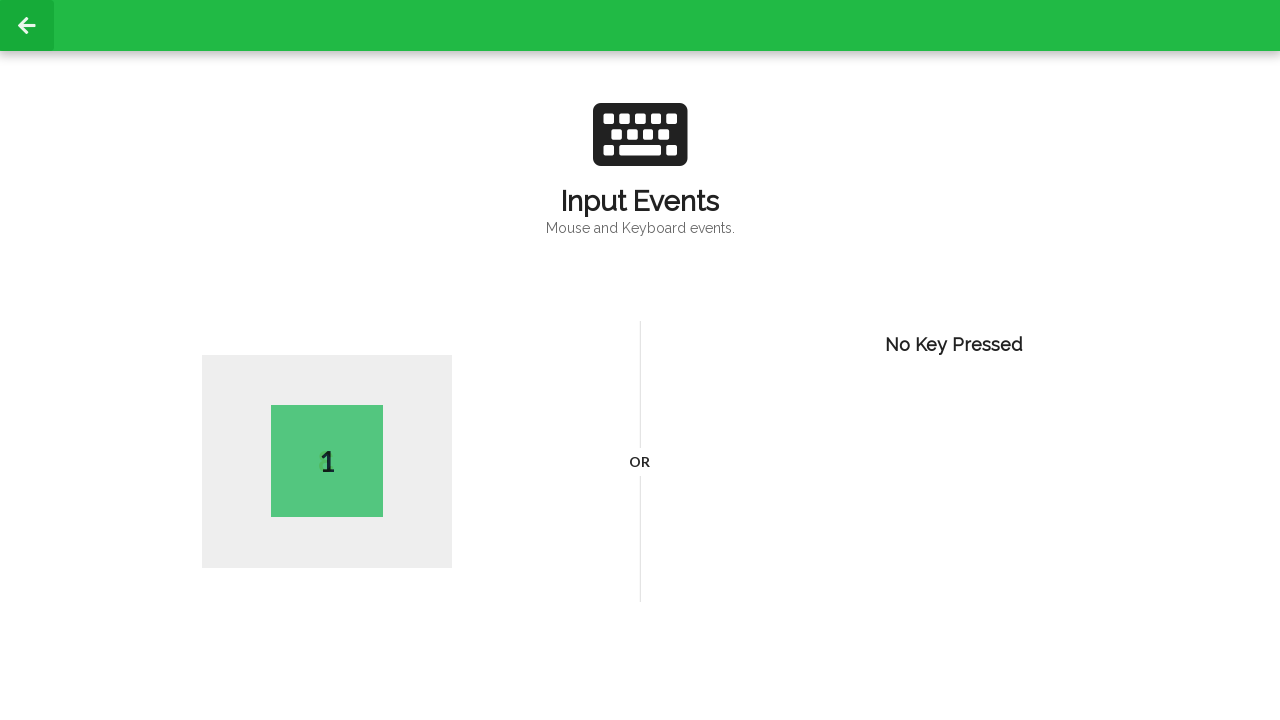

Navigated to keyboard input events test page
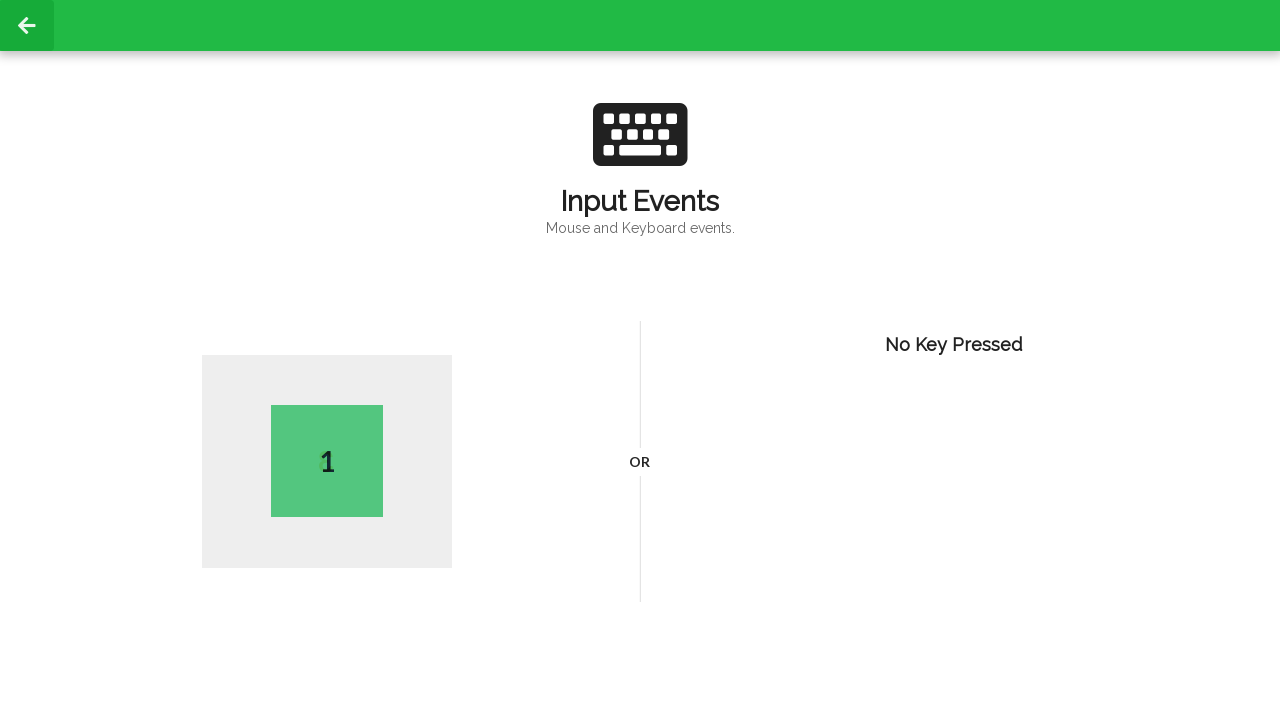

Typed single key 'A' into the page
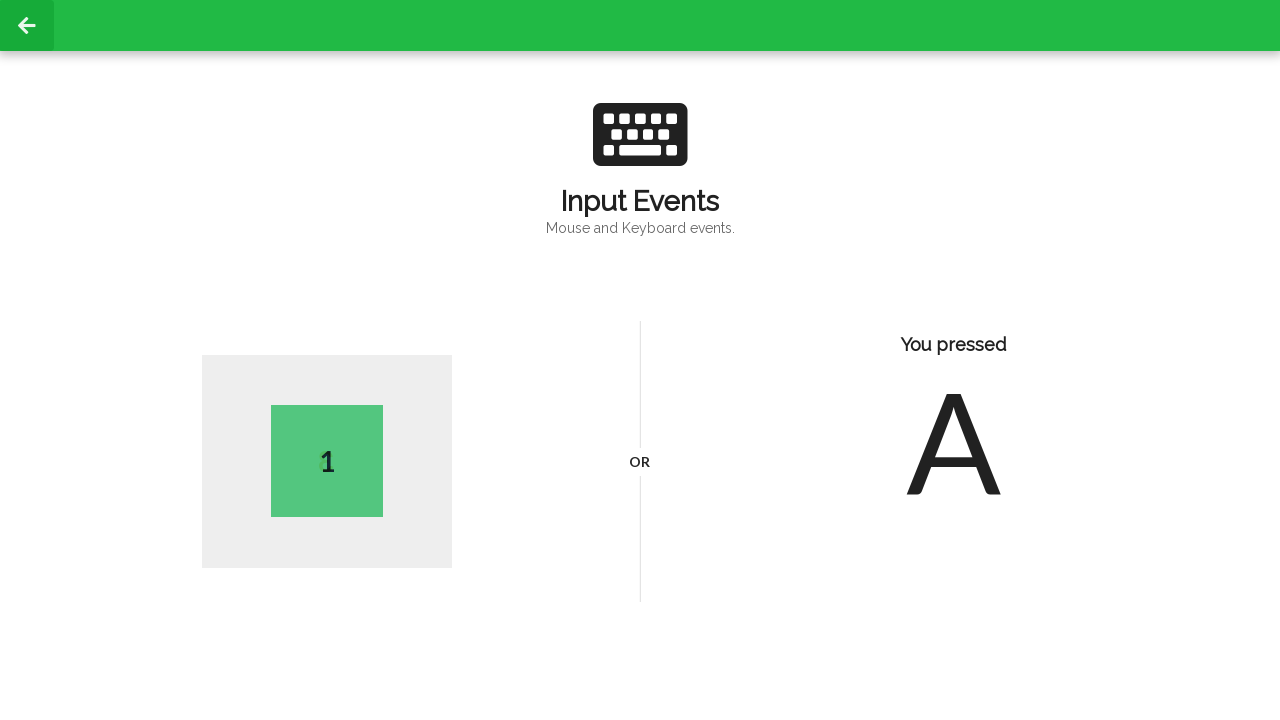

Pressed Ctrl+A to select all content
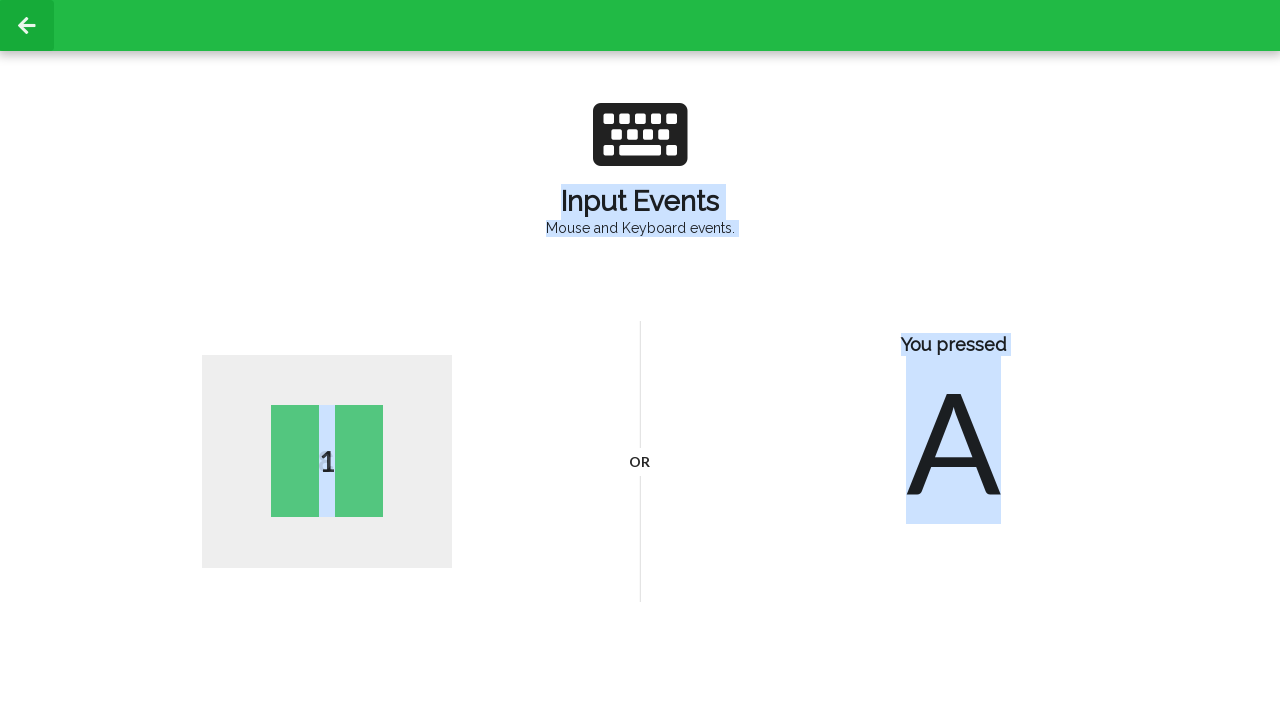

Pressed Ctrl+C to copy selected content
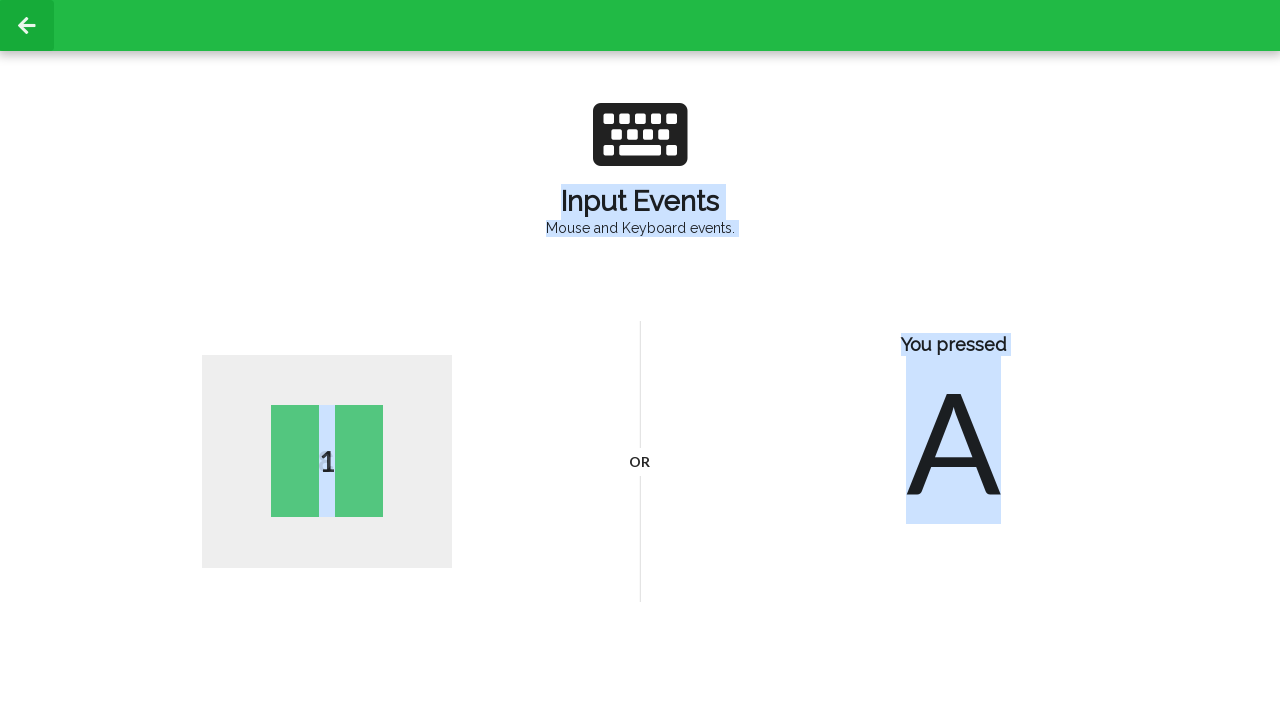

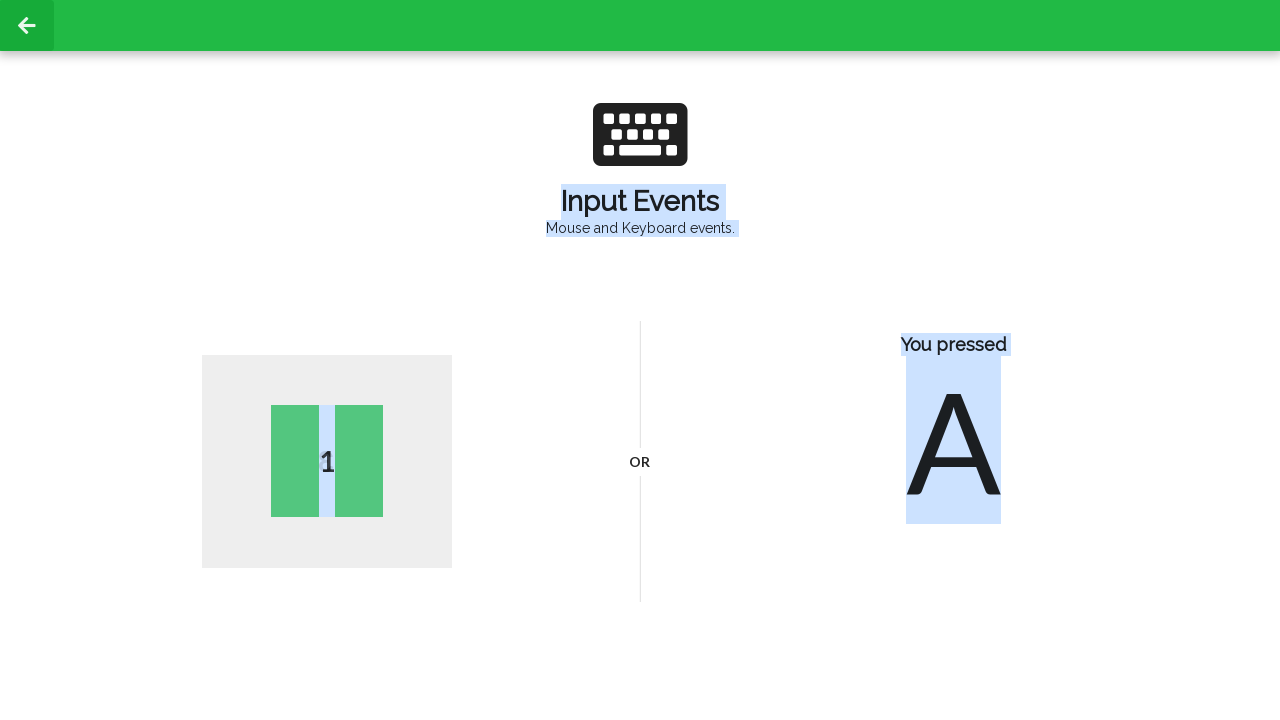